Tests that selecting the same city for both departure and arrival fields is properly handled by the application

Starting URL: https://flights-app.pages.dev/

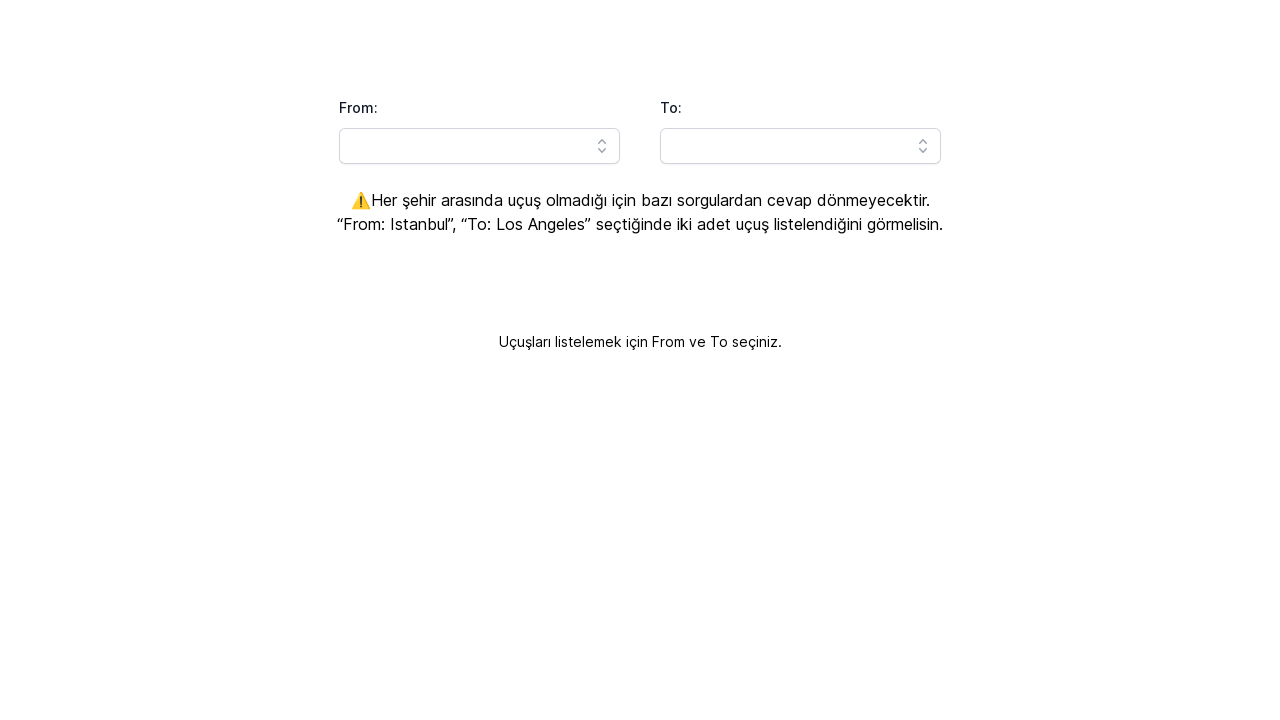

Filled 'From' field with 'Paris' on #headlessui-combobox-input-\:Rq9lla\:
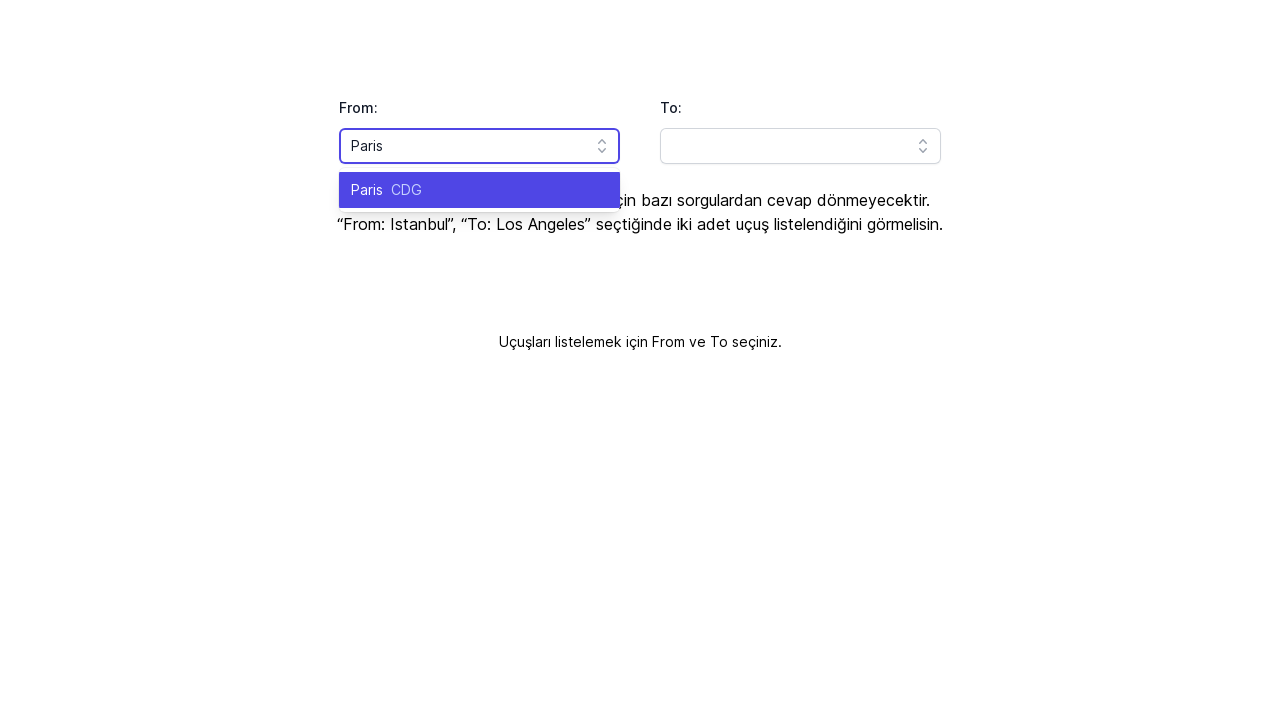

Pressed Enter to confirm 'From' field selection on #headlessui-combobox-input-\:Rq9lla\:
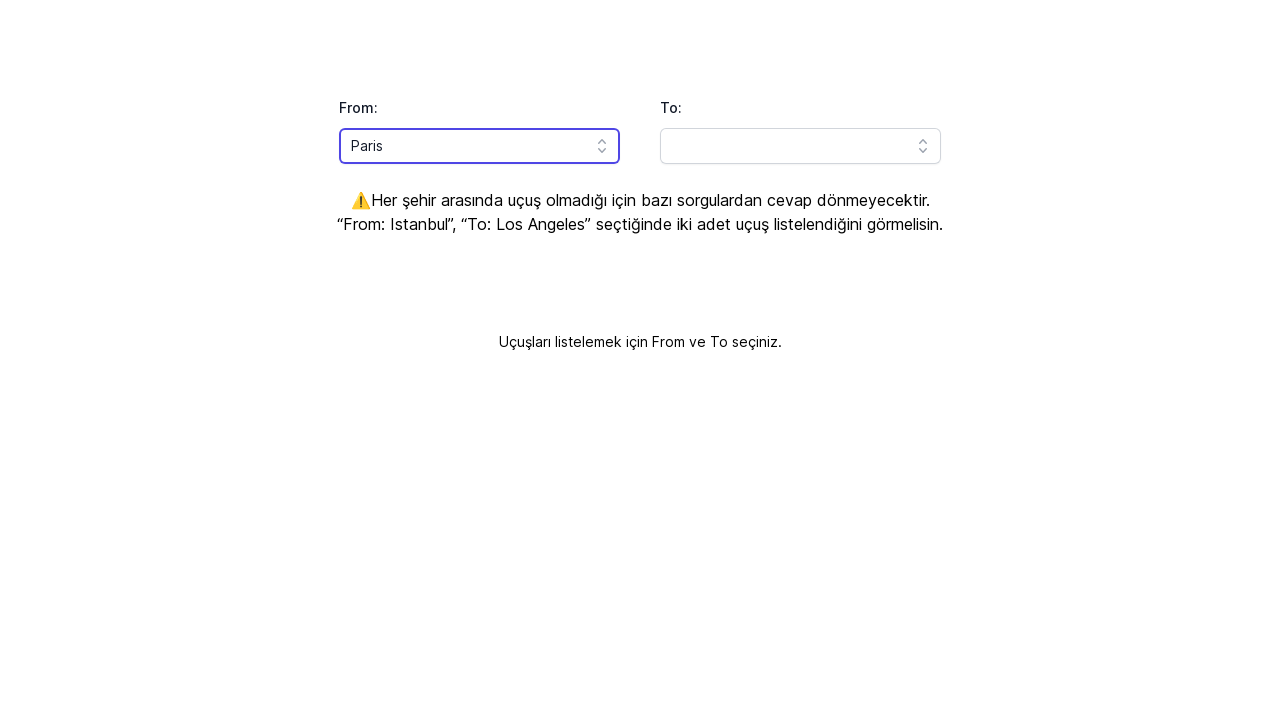

Waited for selection to be processed
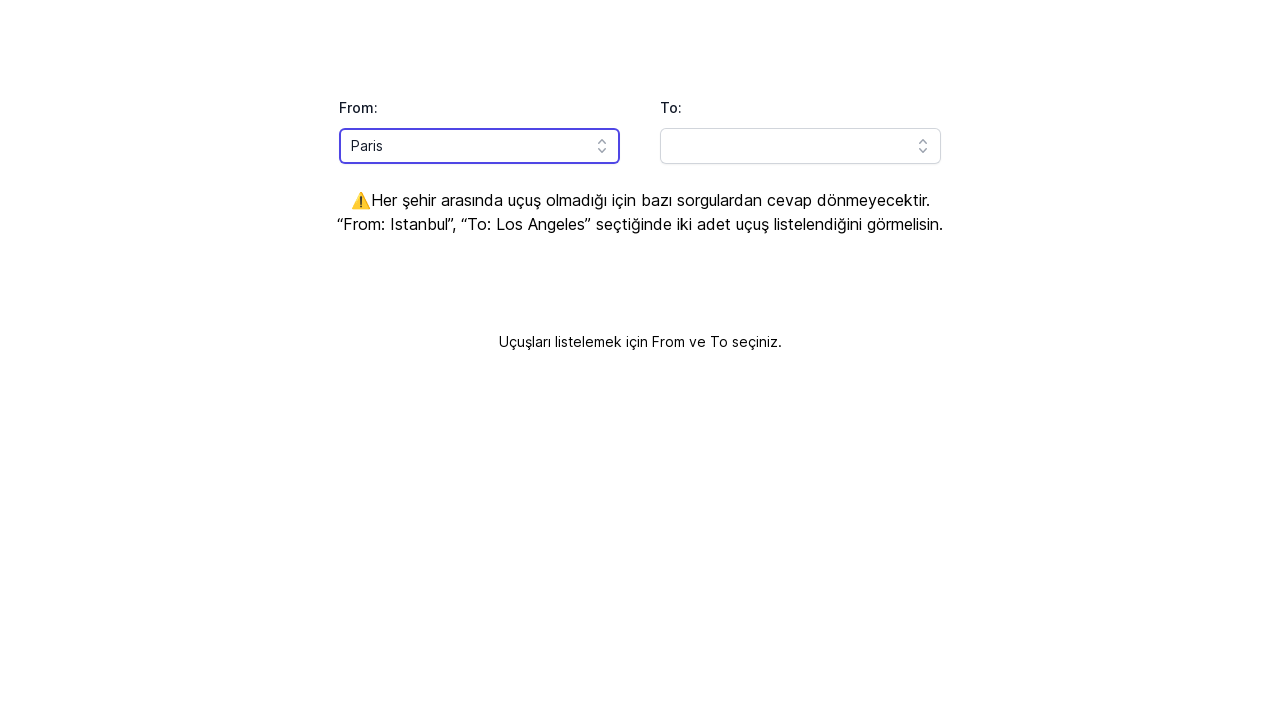

Filled 'To' field with 'Paris' (same city as departure) on #headlessui-combobox-input-\:Rqhlla\:
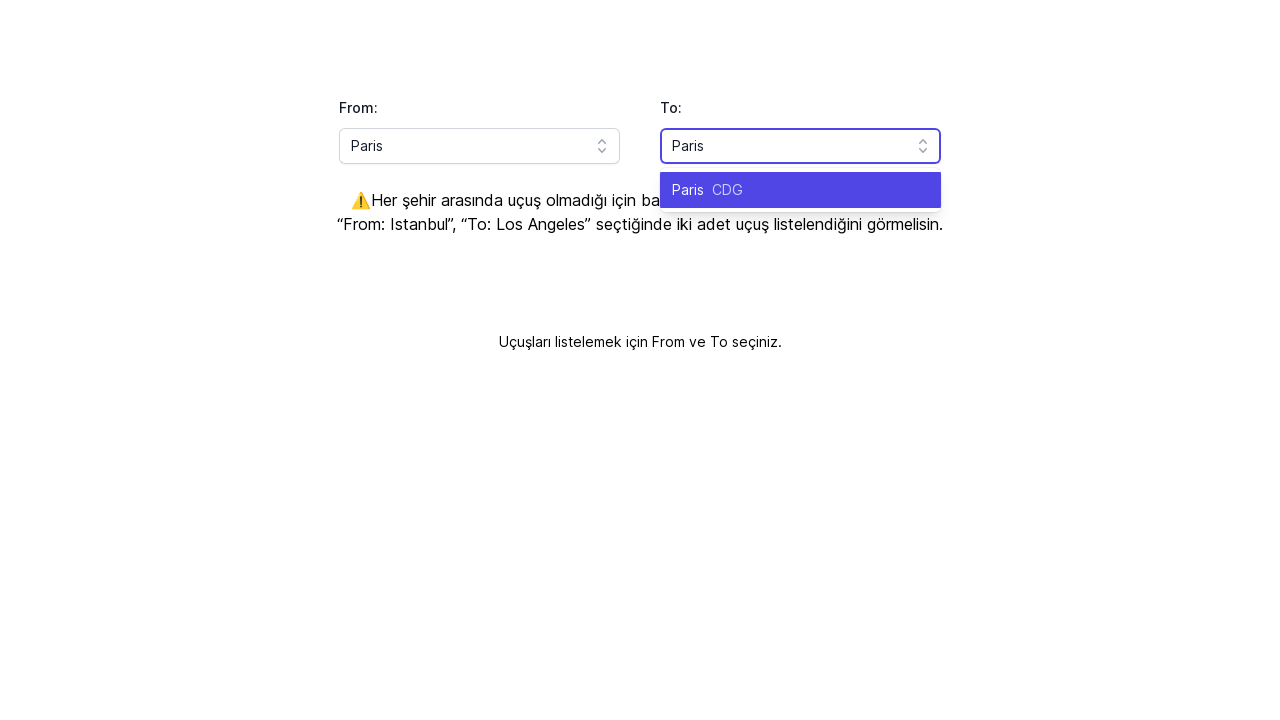

Pressed Enter to confirm 'To' field selection on #headlessui-combobox-input-\:Rqhlla\:
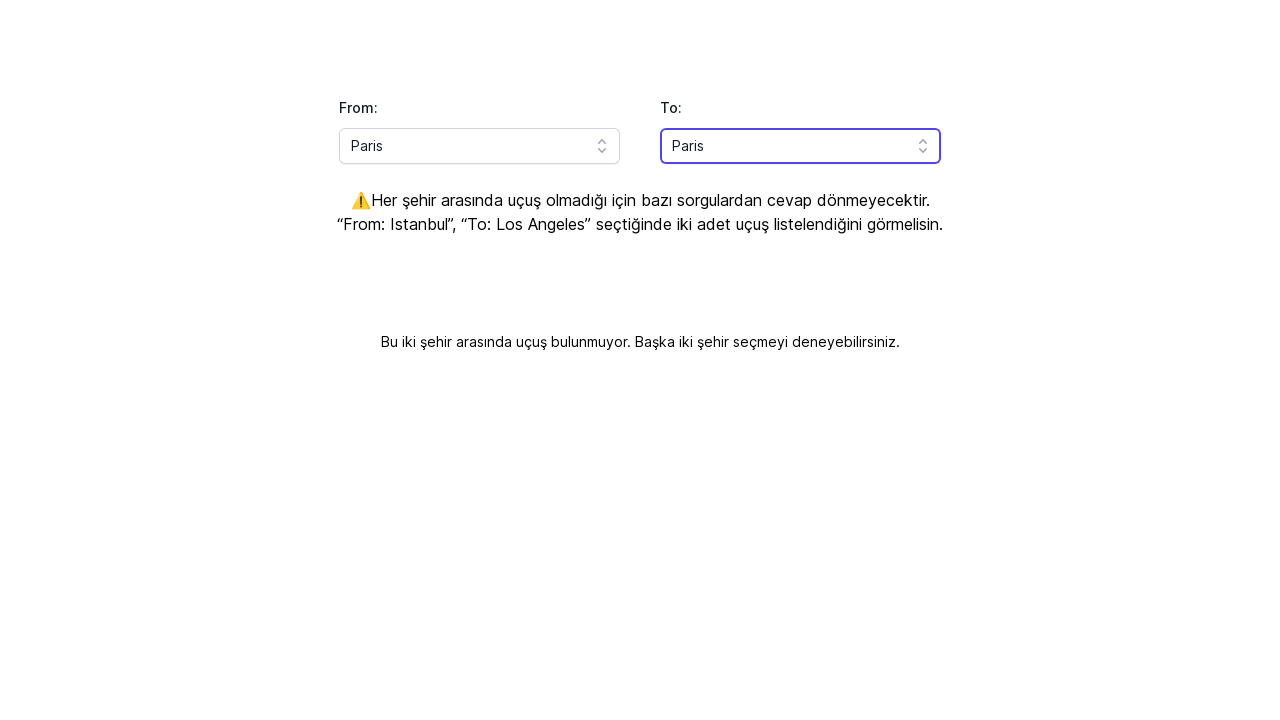

Retrieved value from 'From' field
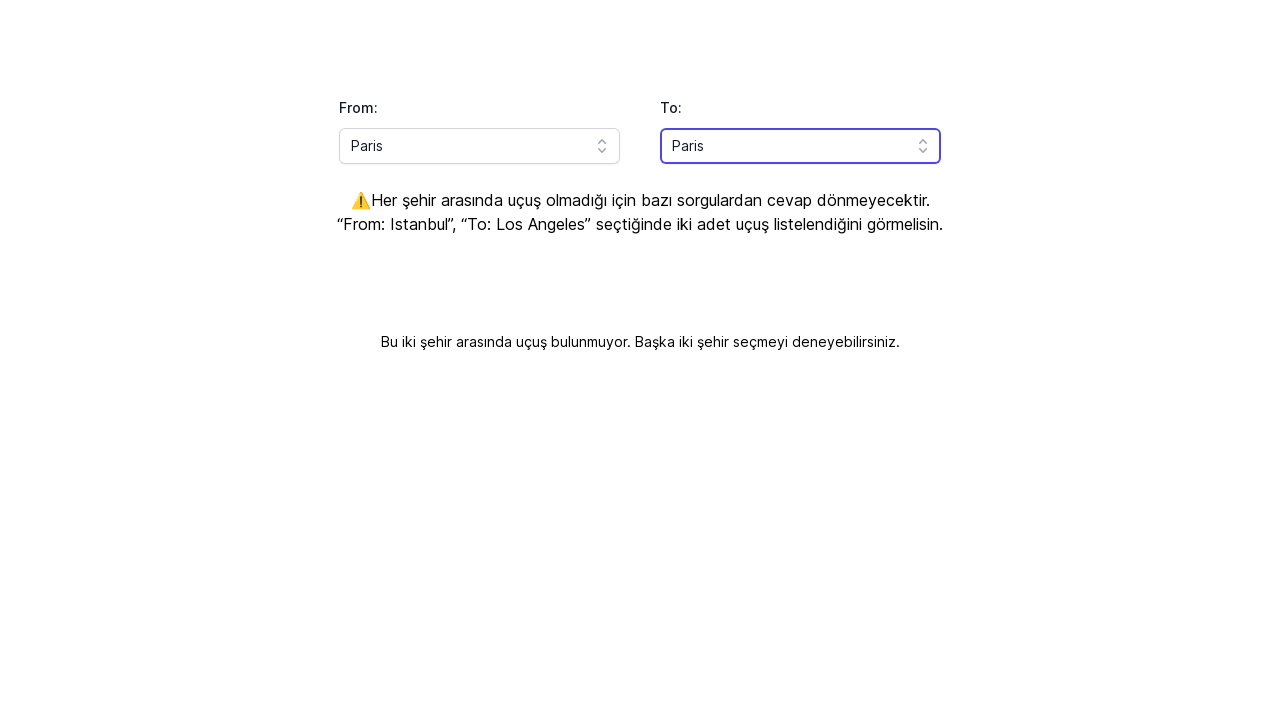

Retrieved value from 'To' field
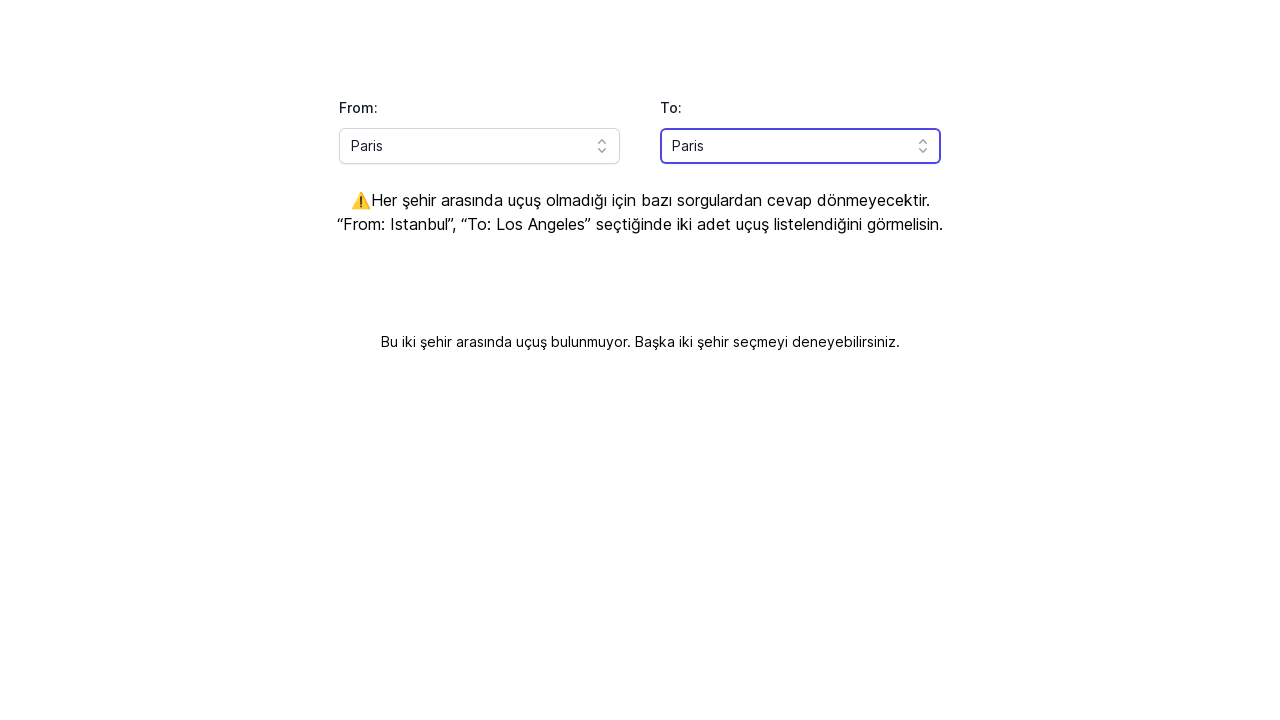

Verified both 'From' and 'To' fields contain 'Paris'
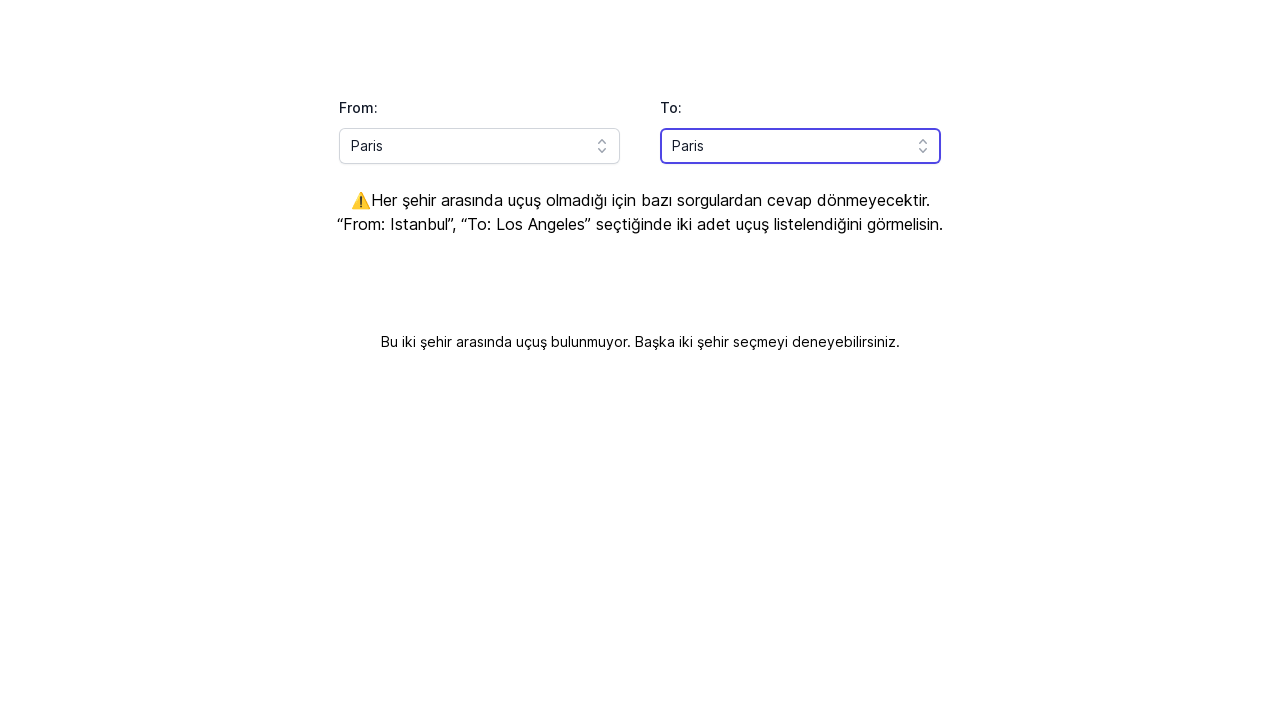

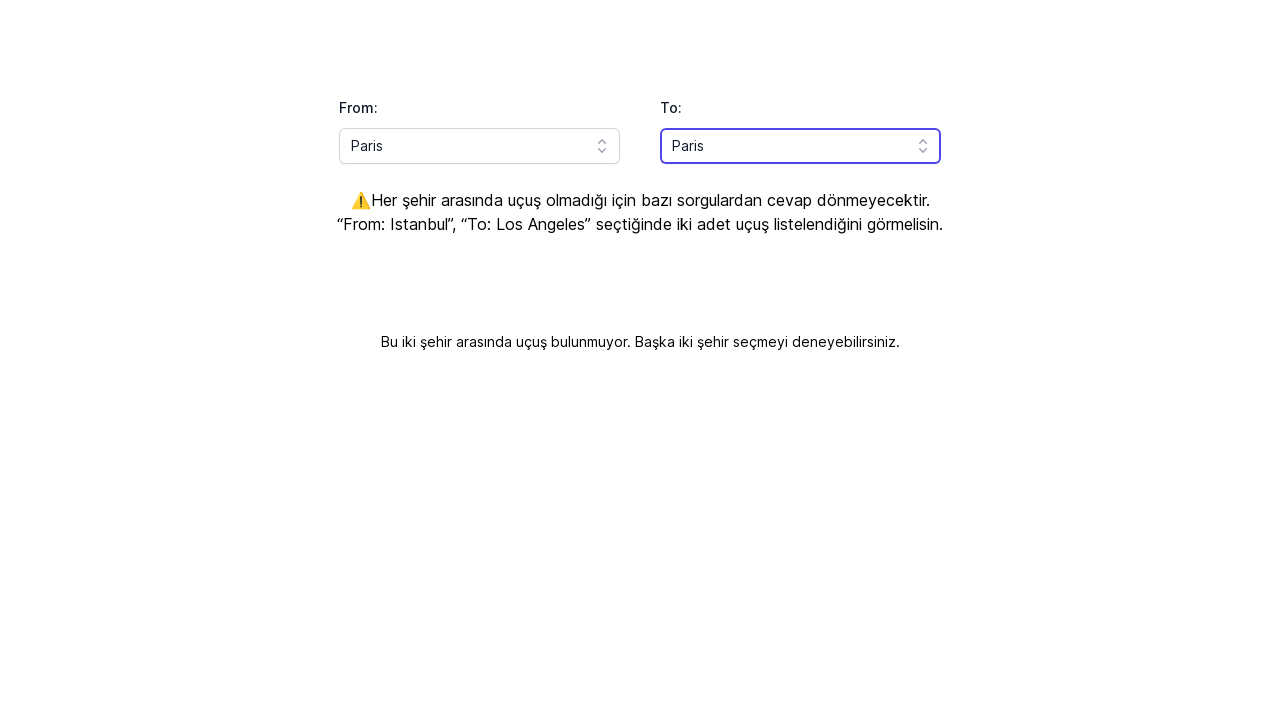